Waits for a price to drop to $100, books it, then solves a mathematical problem and submits the answer

Starting URL: http://suninjuly.github.io/explicit_wait2.html

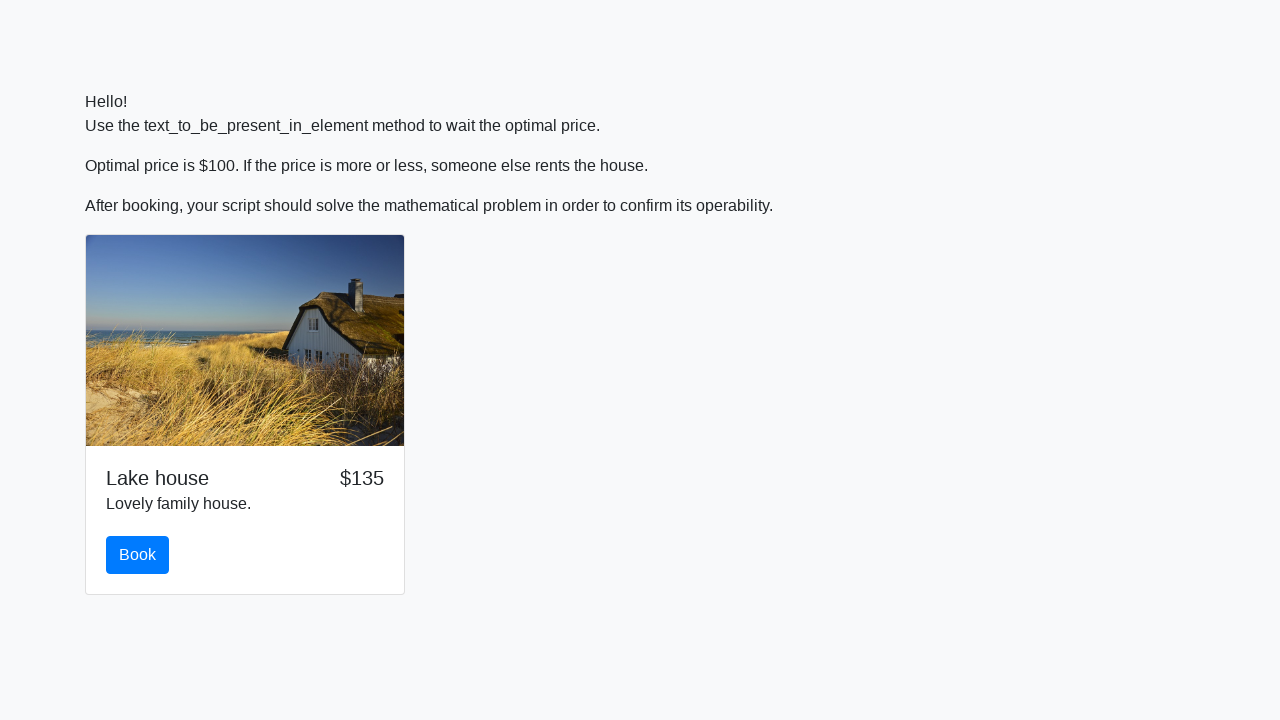

Waited for price to drop to $100
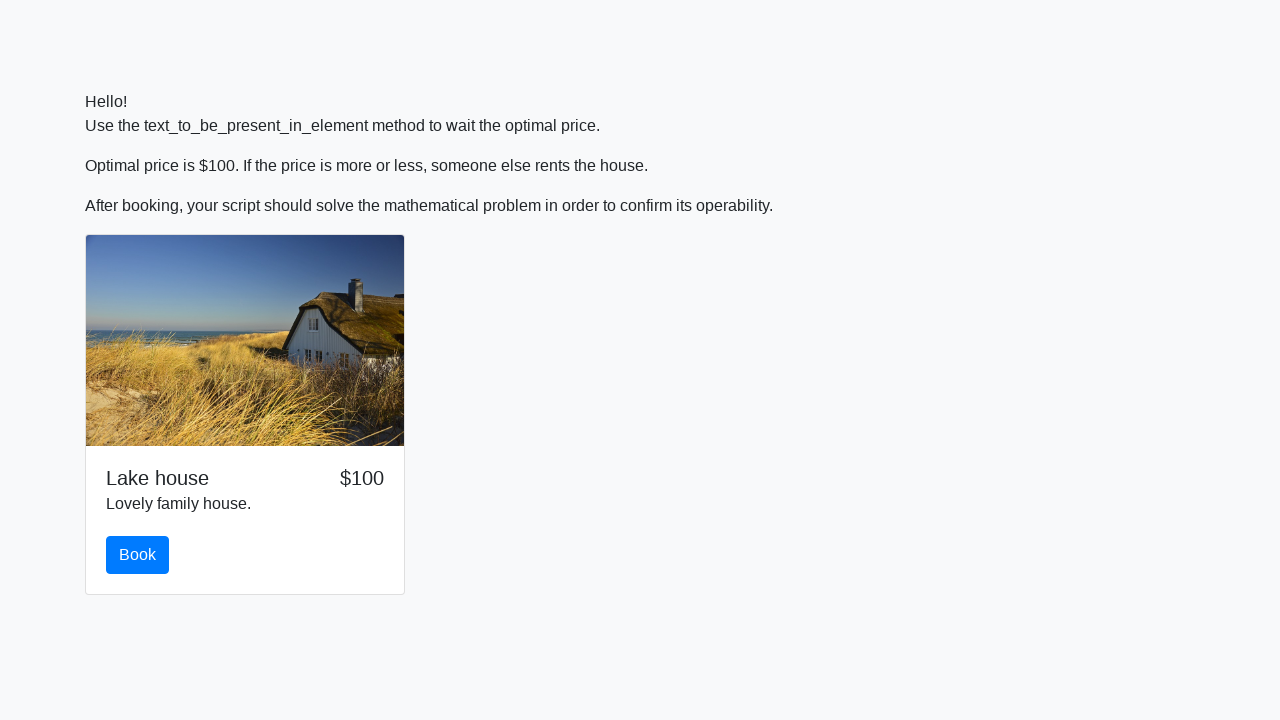

Clicked the Book button at (138, 555) on #book
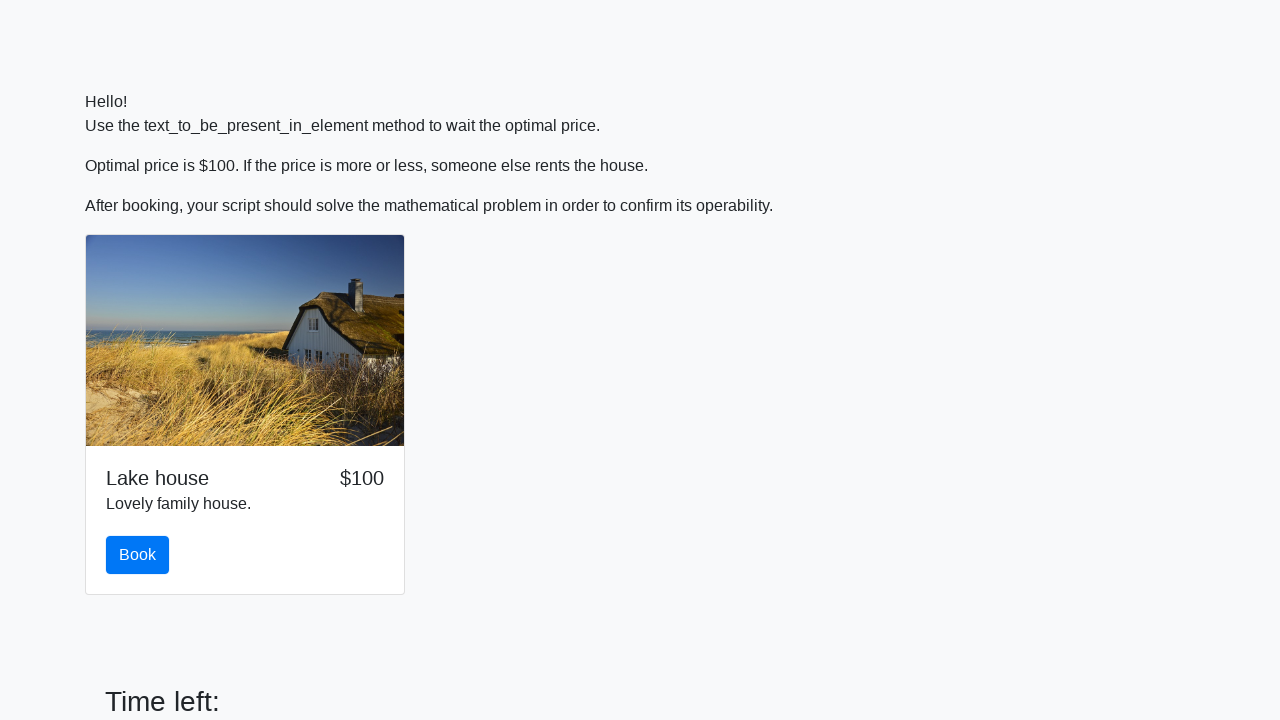

Retrieved the input value for calculation
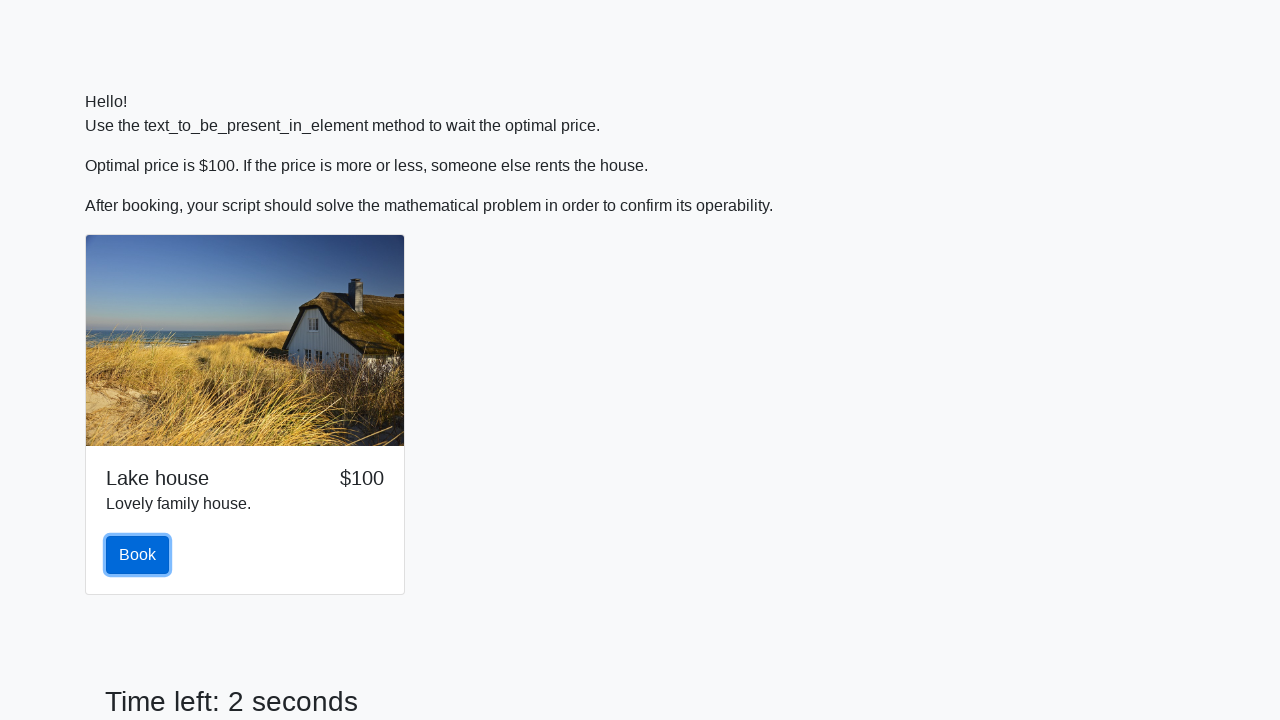

Calculated the answer: 2.4052521221258805
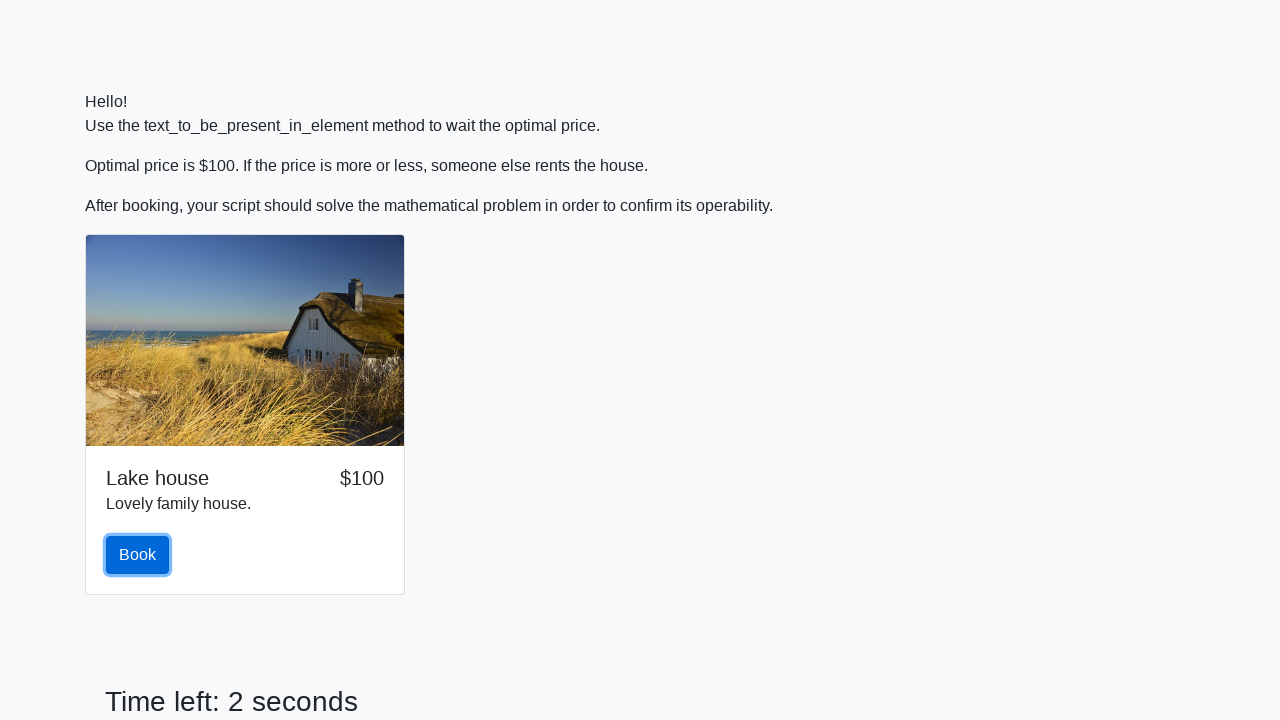

Filled in the calculated answer on #answer
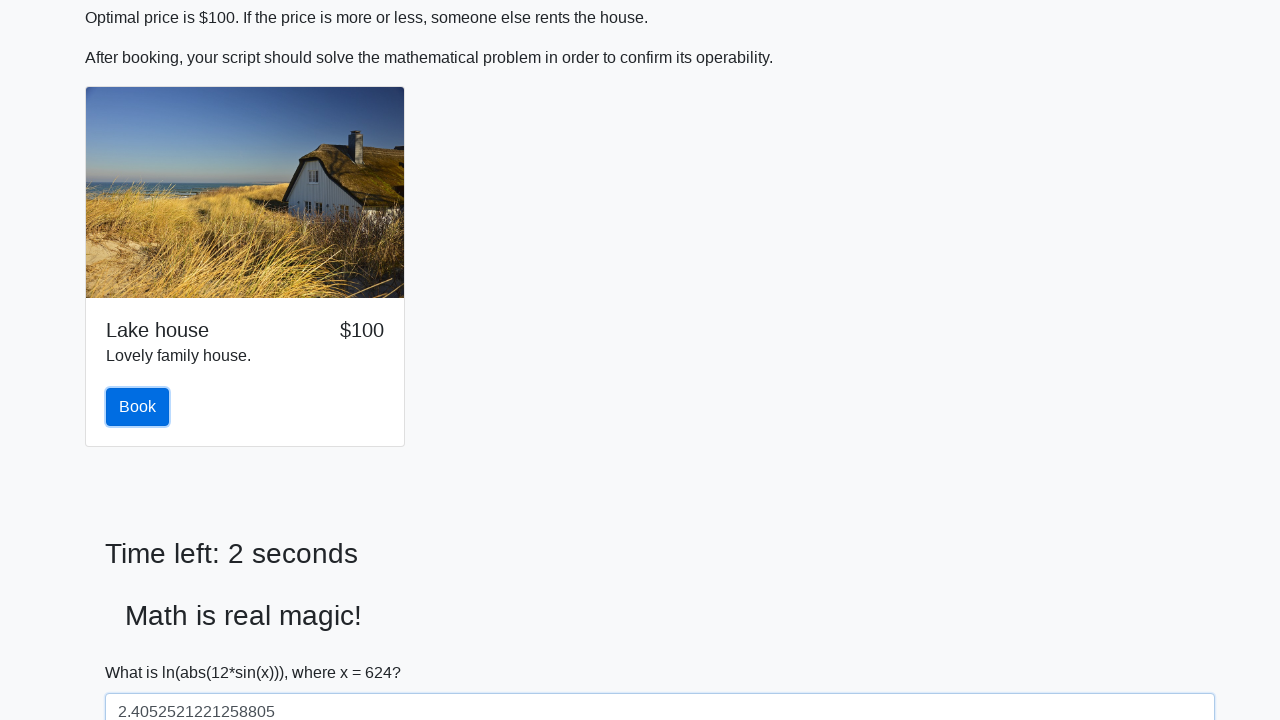

Submitted the form at (143, 651) on [type='submit']
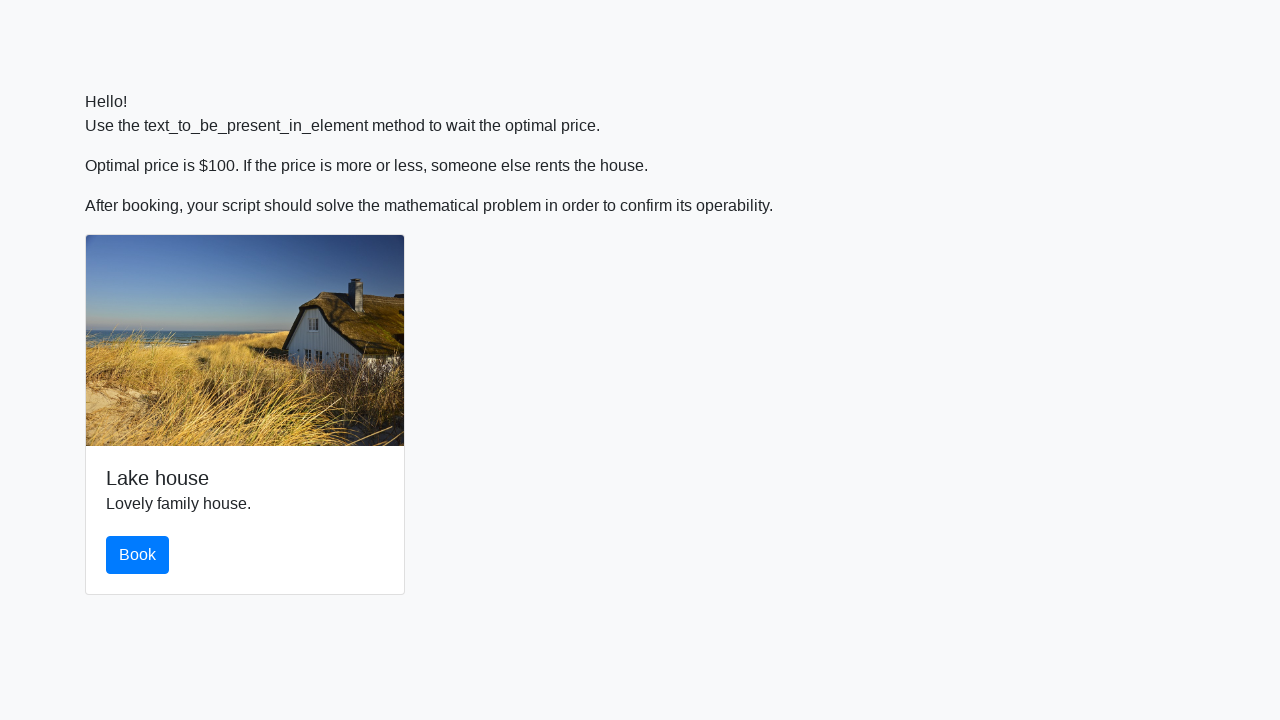

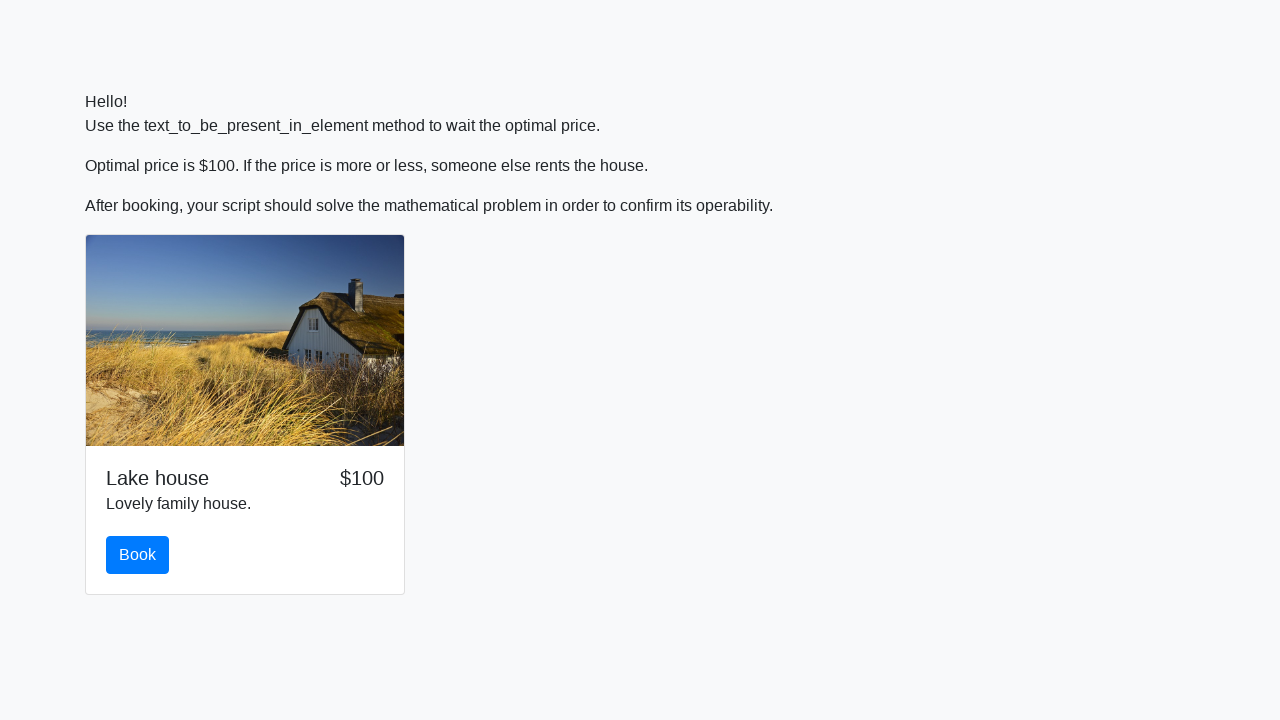